Navigates to codefish.io and verifies that all paragraph elements within gradient blocks are displayed

Starting URL: https://codefish.io/

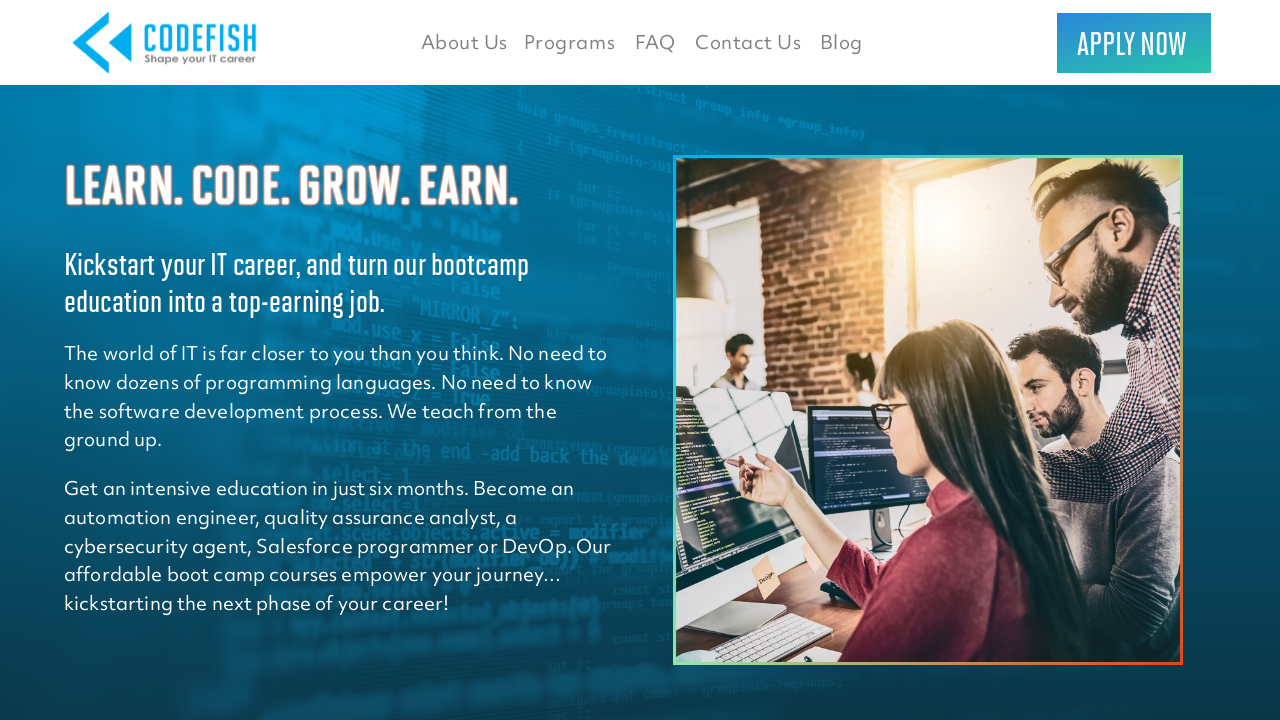

Navigated to https://codefish.io/
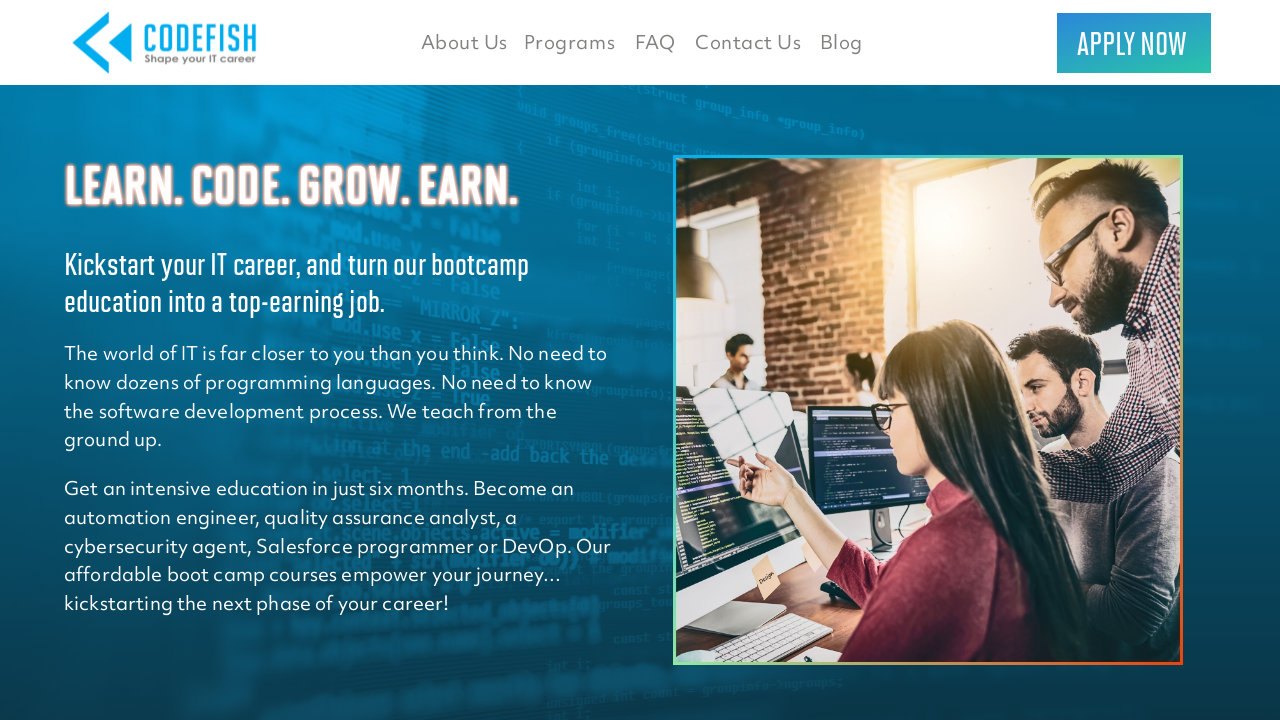

Waited for gradient blocks to load
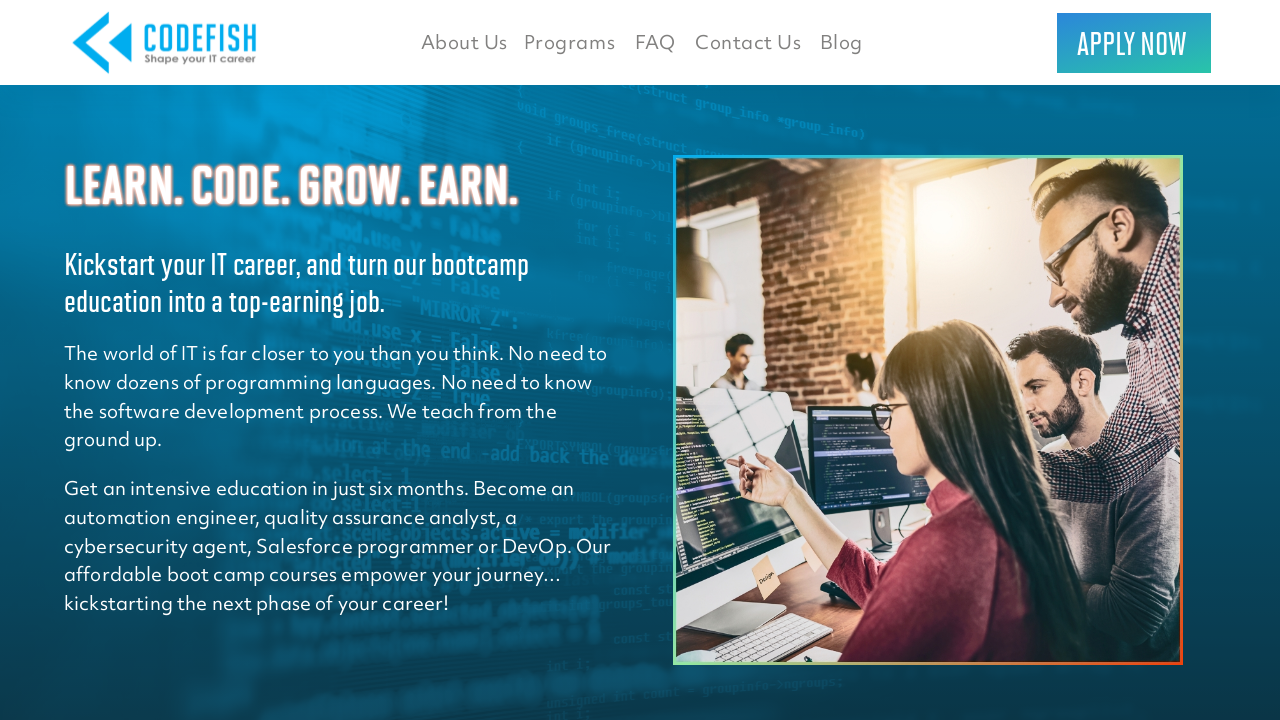

Found 8 paragraph elements within gradient blocks
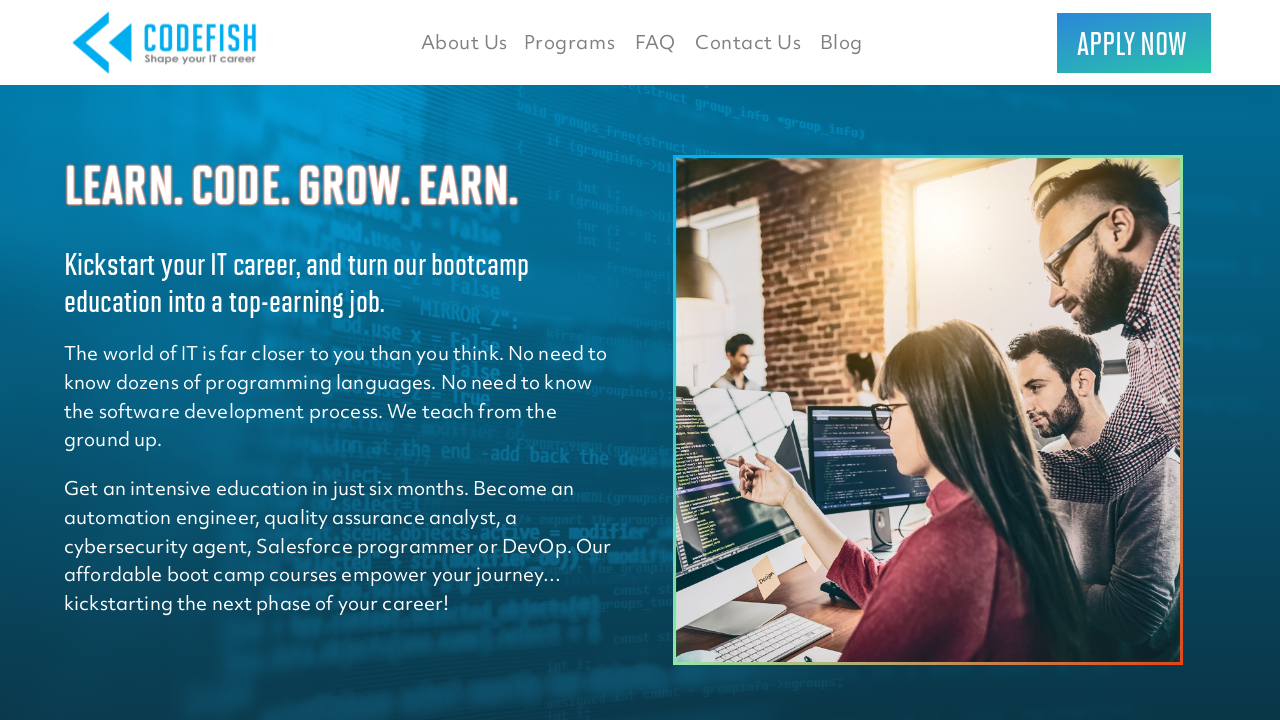

Verified paragraph element is visible: '2000+'
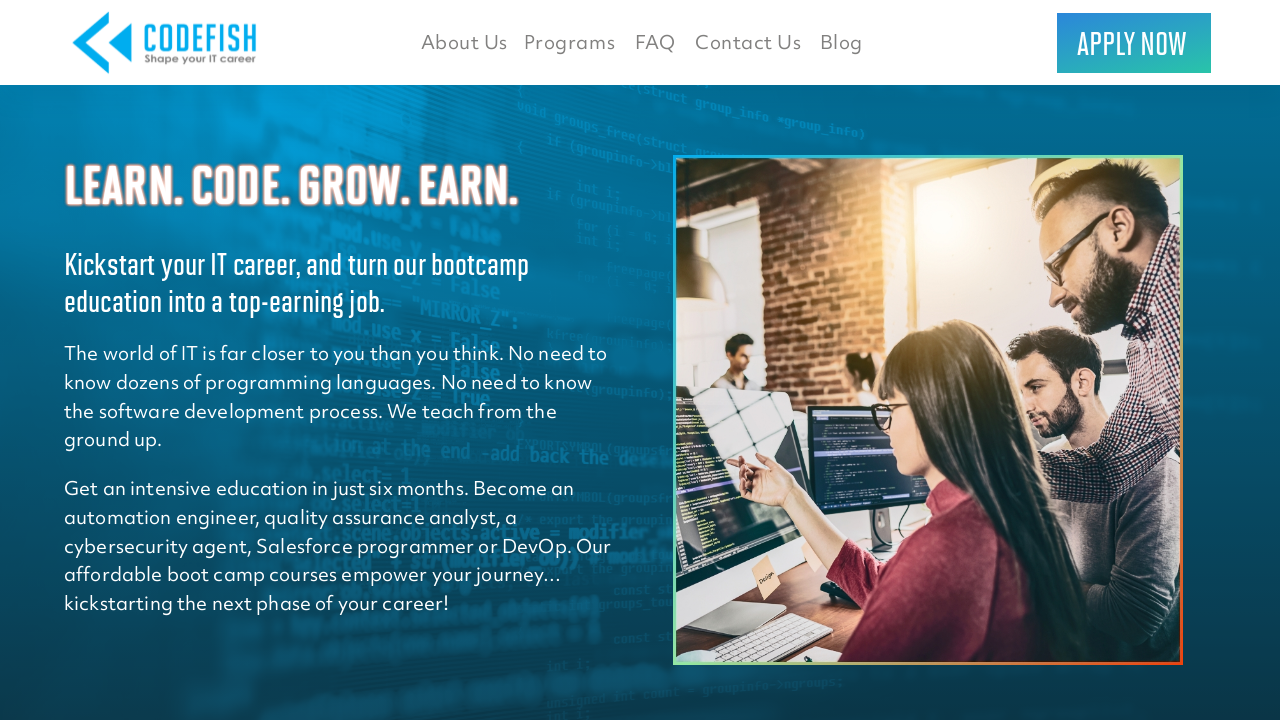

Verified paragraph element is visible: 'graduates'
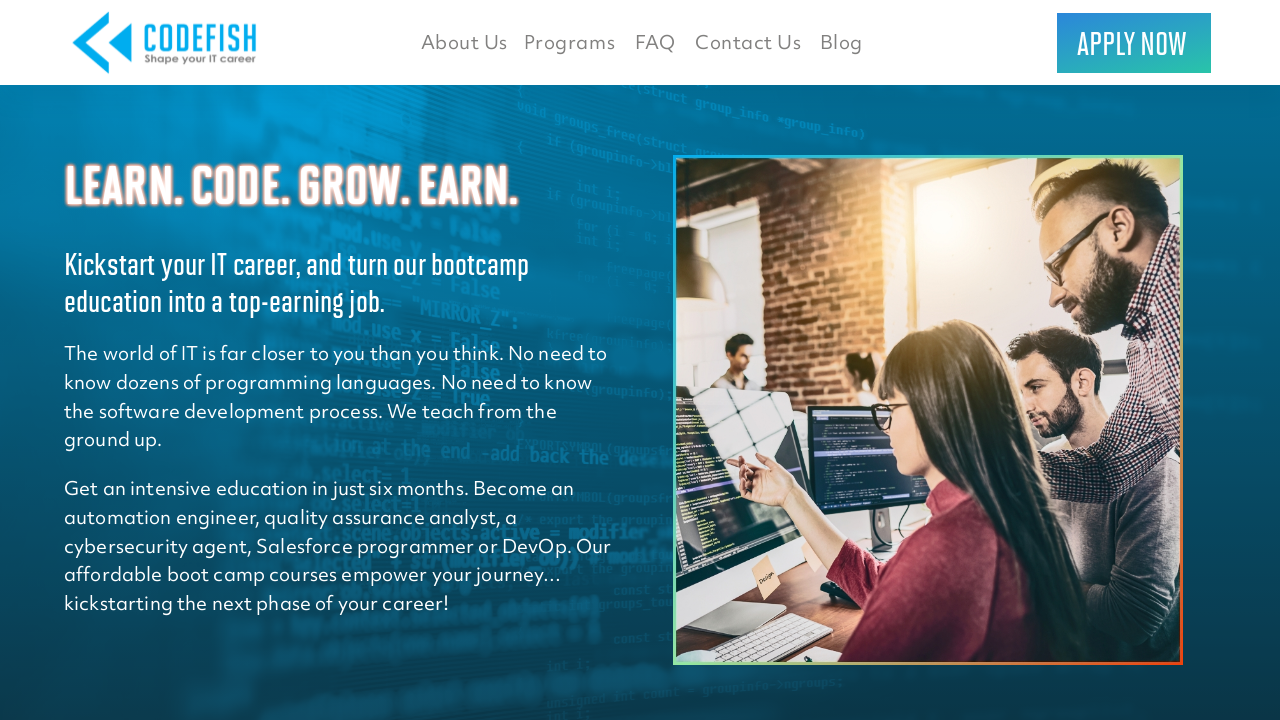

Verified paragraph element is visible: '91%'
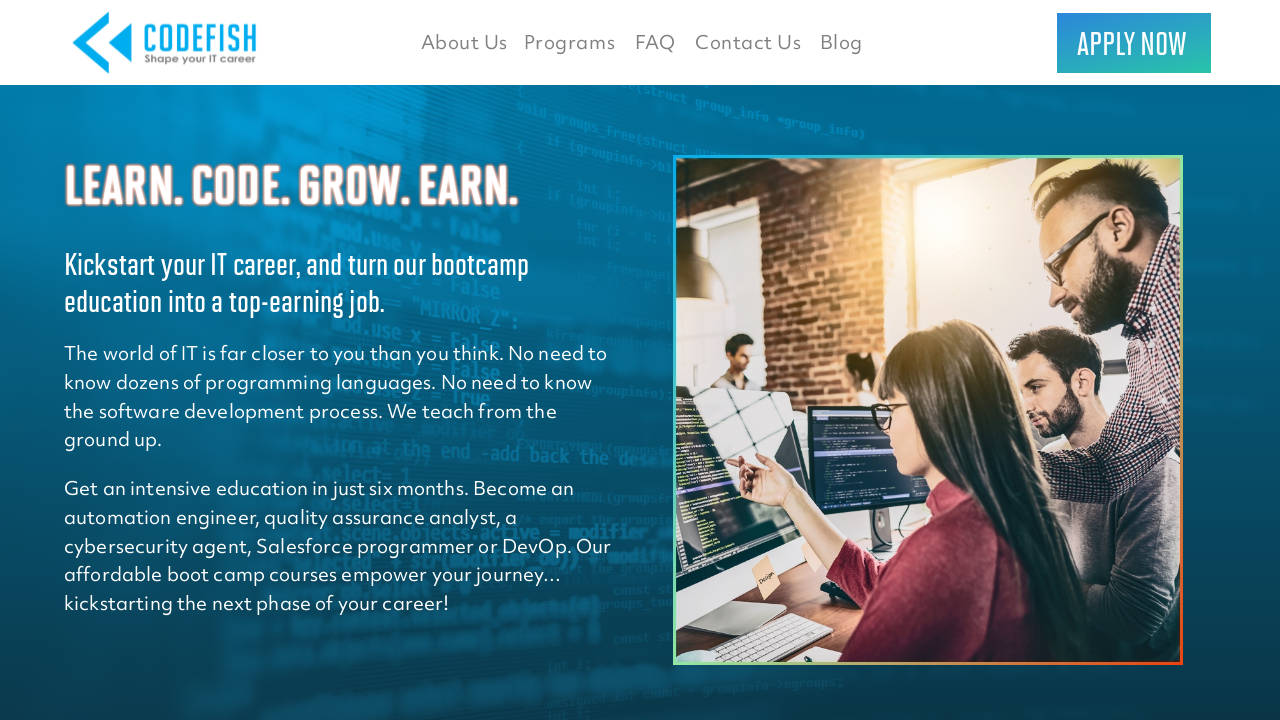

Verified paragraph element is visible: 'job placement'
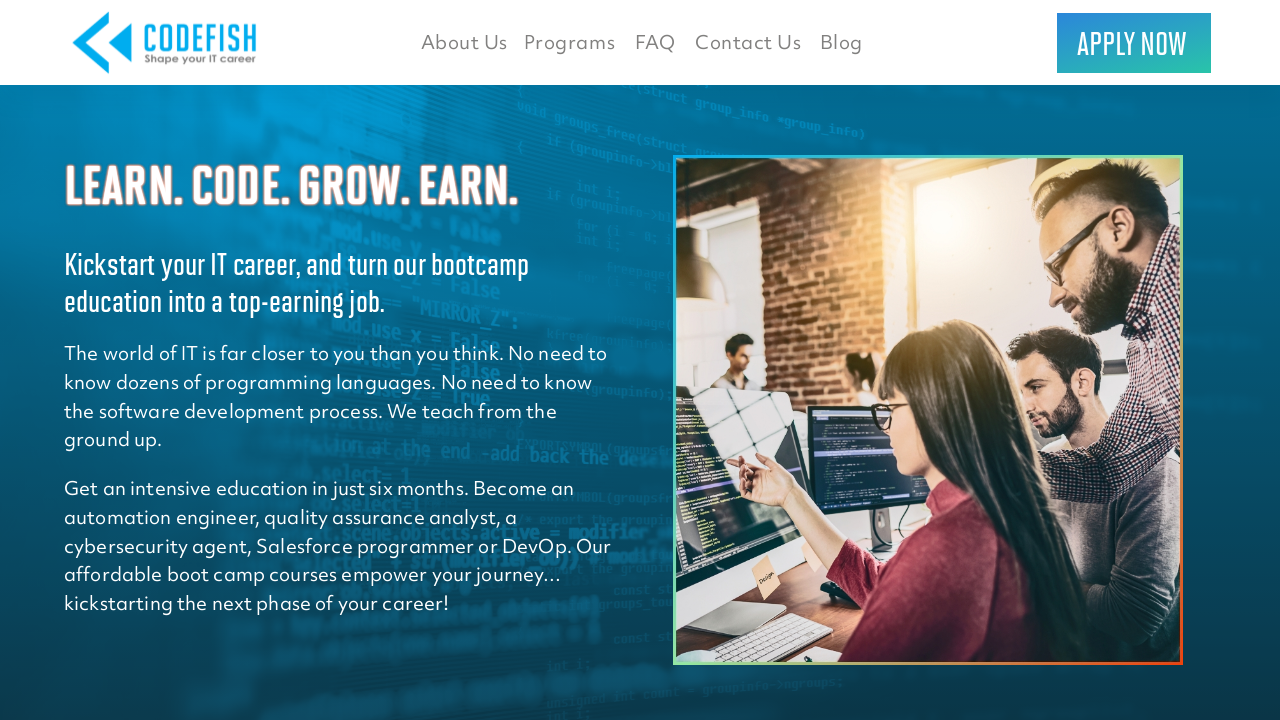

Verified paragraph element is visible: '24 Weeks'
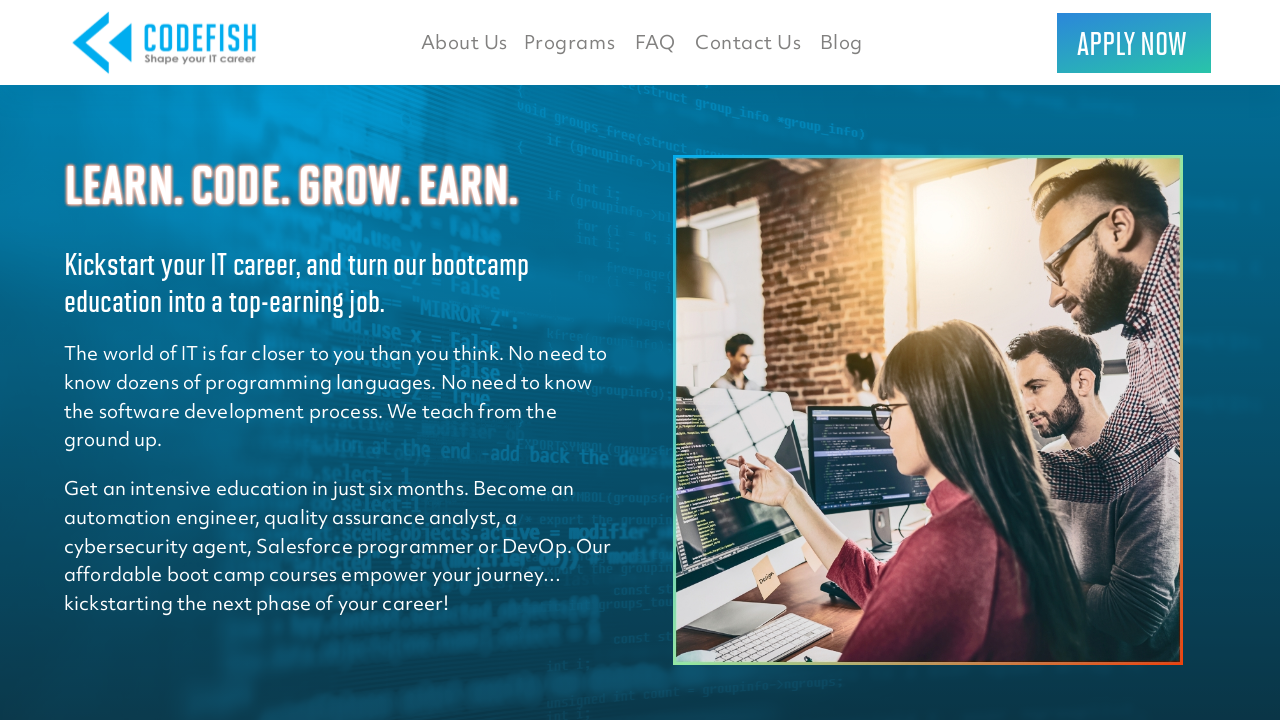

Verified paragraph element is visible: 'course length'
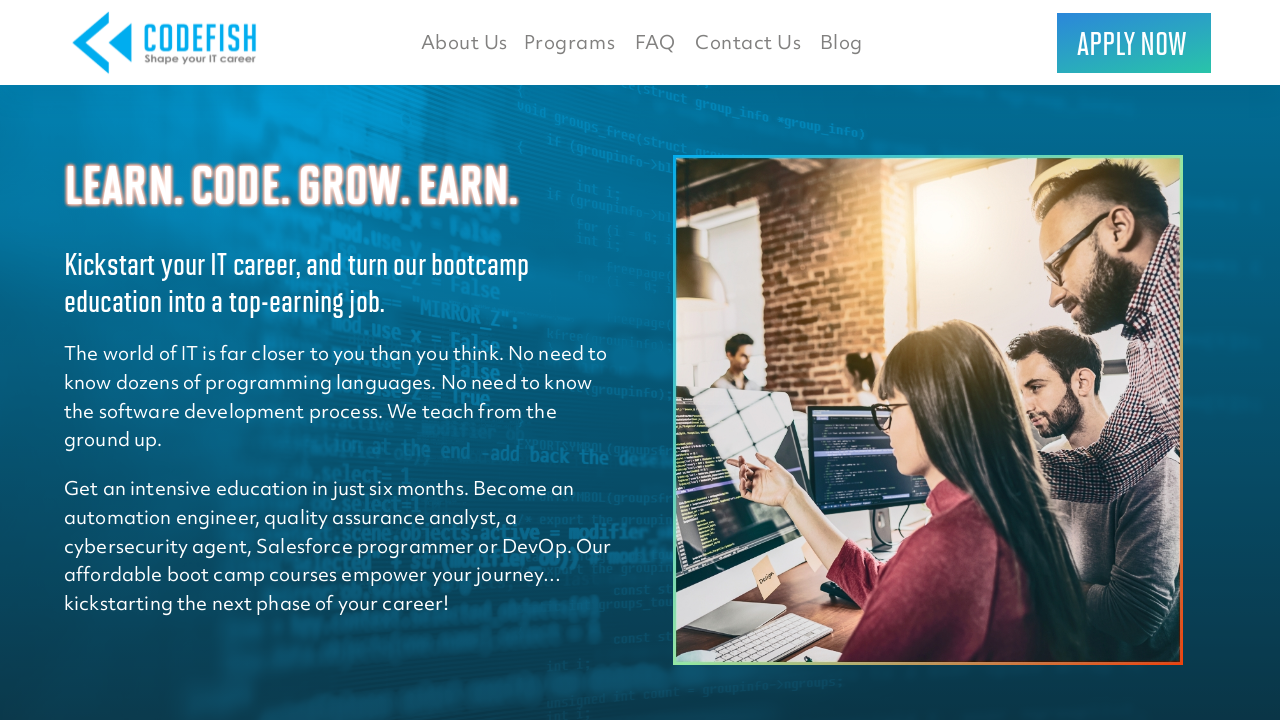

Verified paragraph element is visible: '25+'
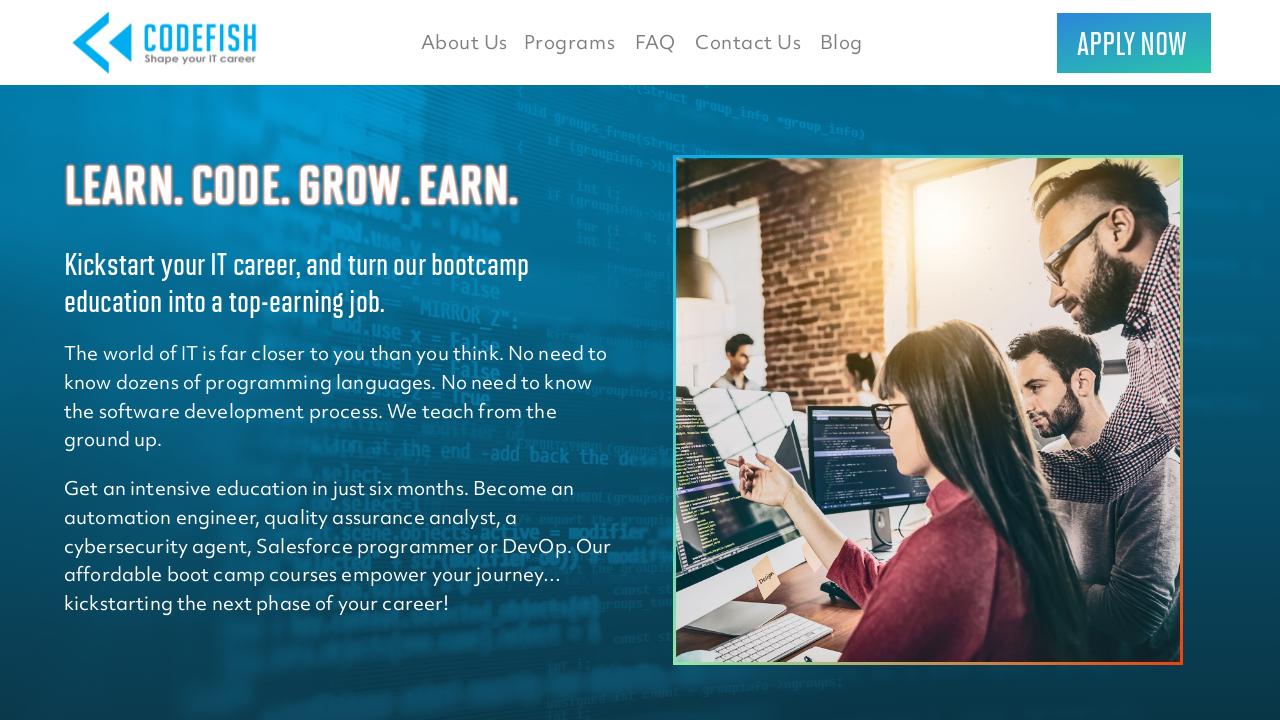

Verified paragraph element is visible: 'countries of origin'
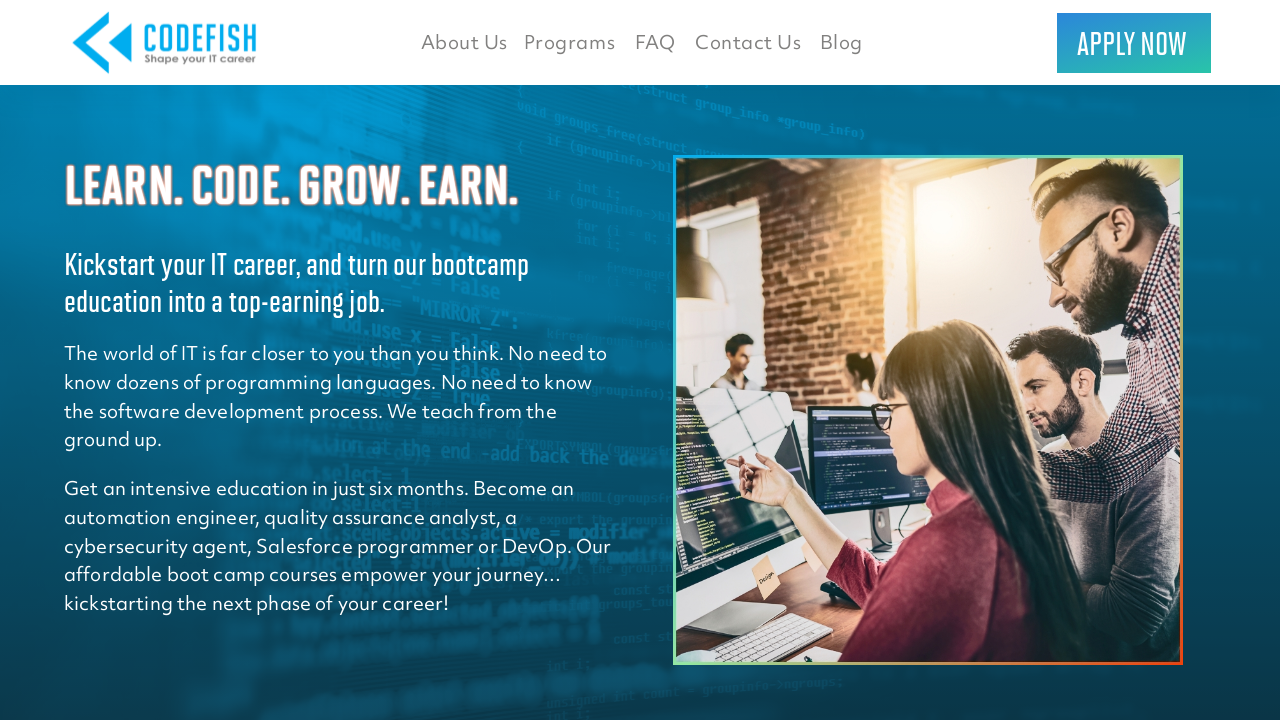

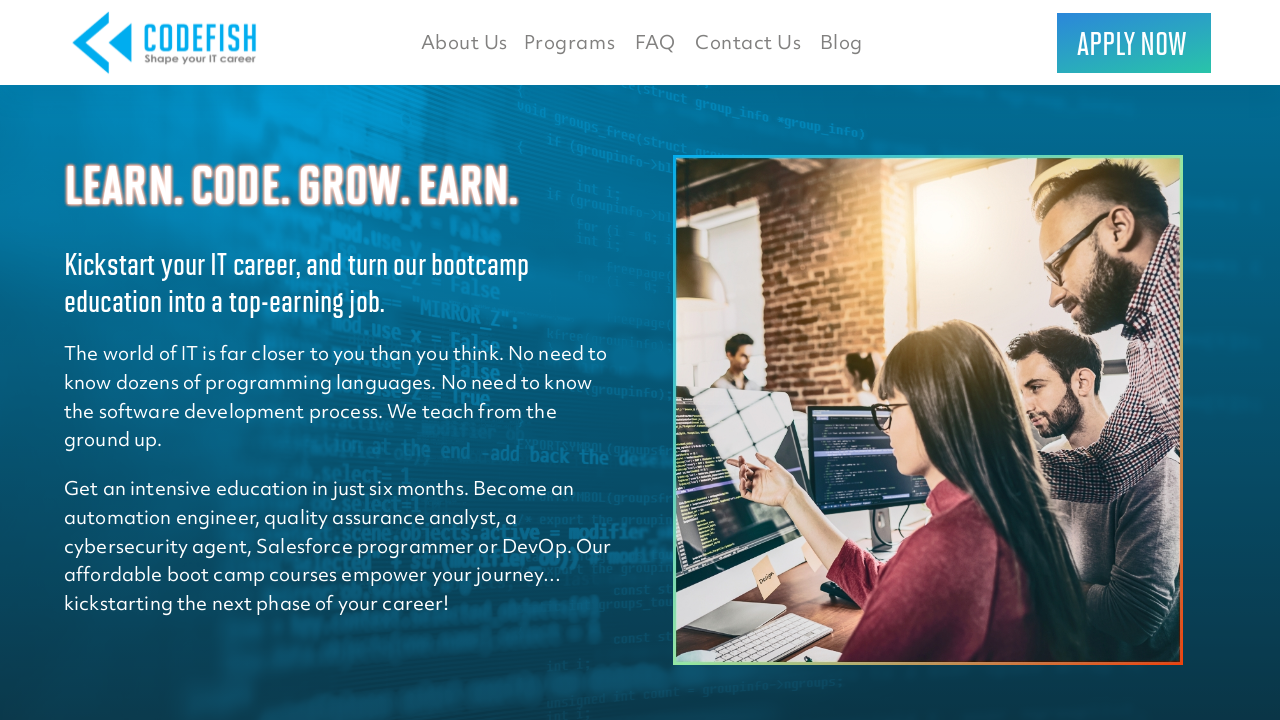